Tests form submission with last name and job title fields only (missing first name), selects radio button and submits

Starting URL: http://formy-project.herokuapp.com/form

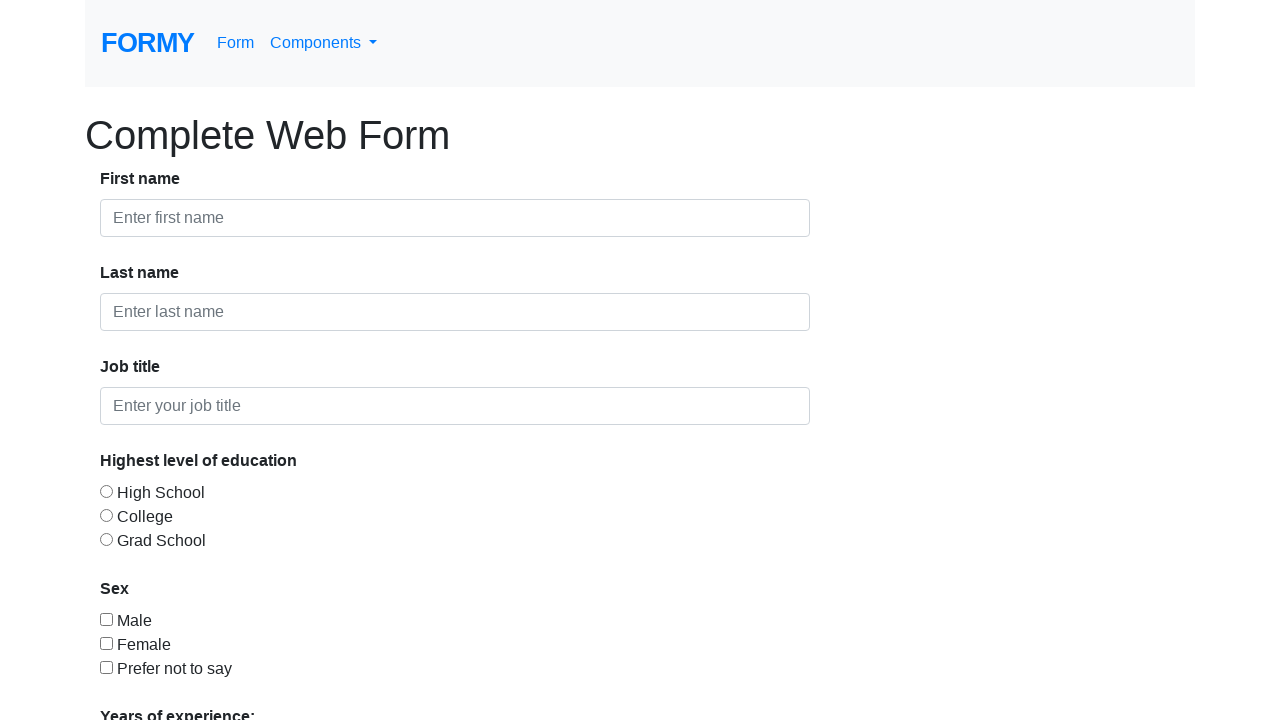

Filled last name field with 'Esmat' on #last-name
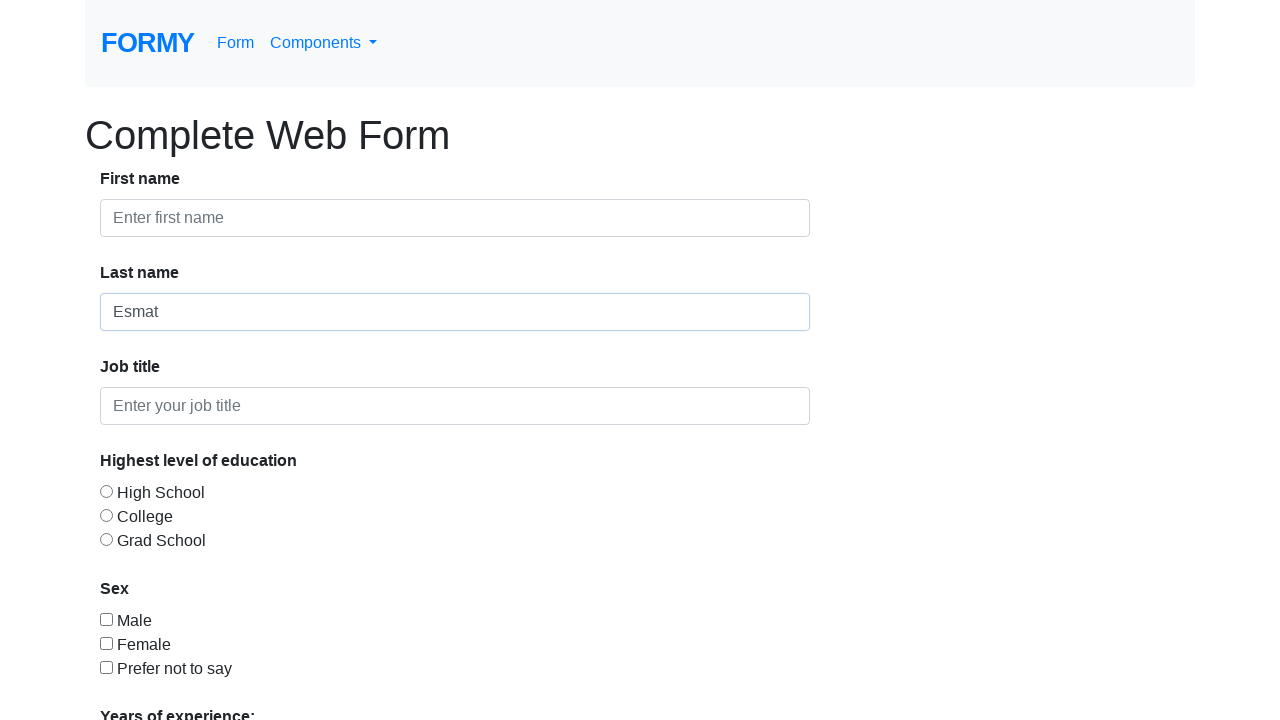

Filled job title field with 'Computer Engineering Student' on #job-title
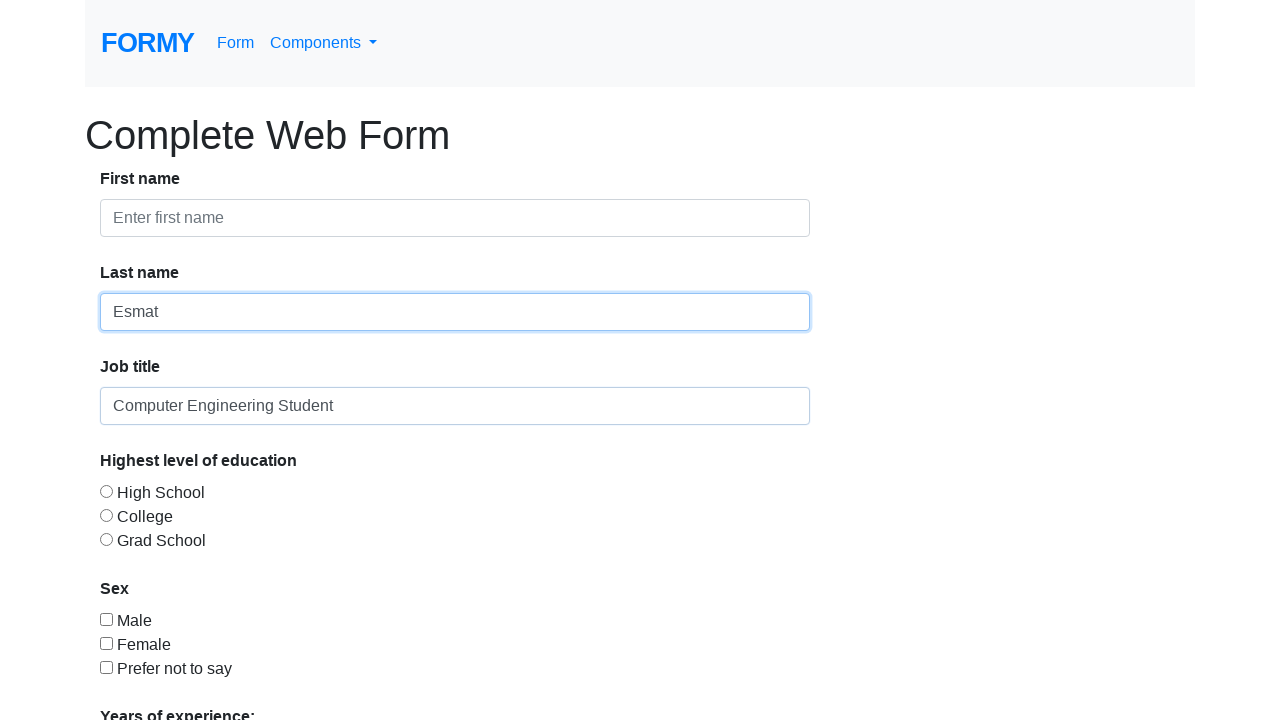

Clicked on last name field at (455, 312) on #last-name
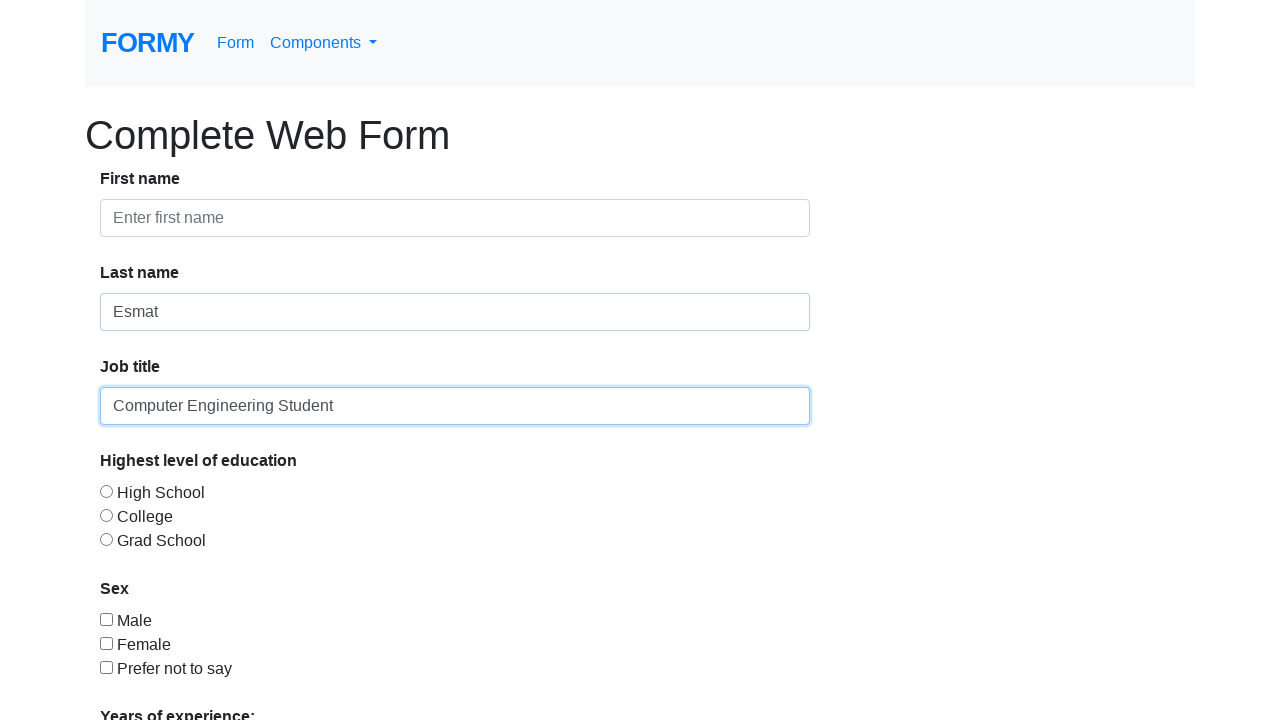

Clicked on job title field at (455, 406) on #job-title
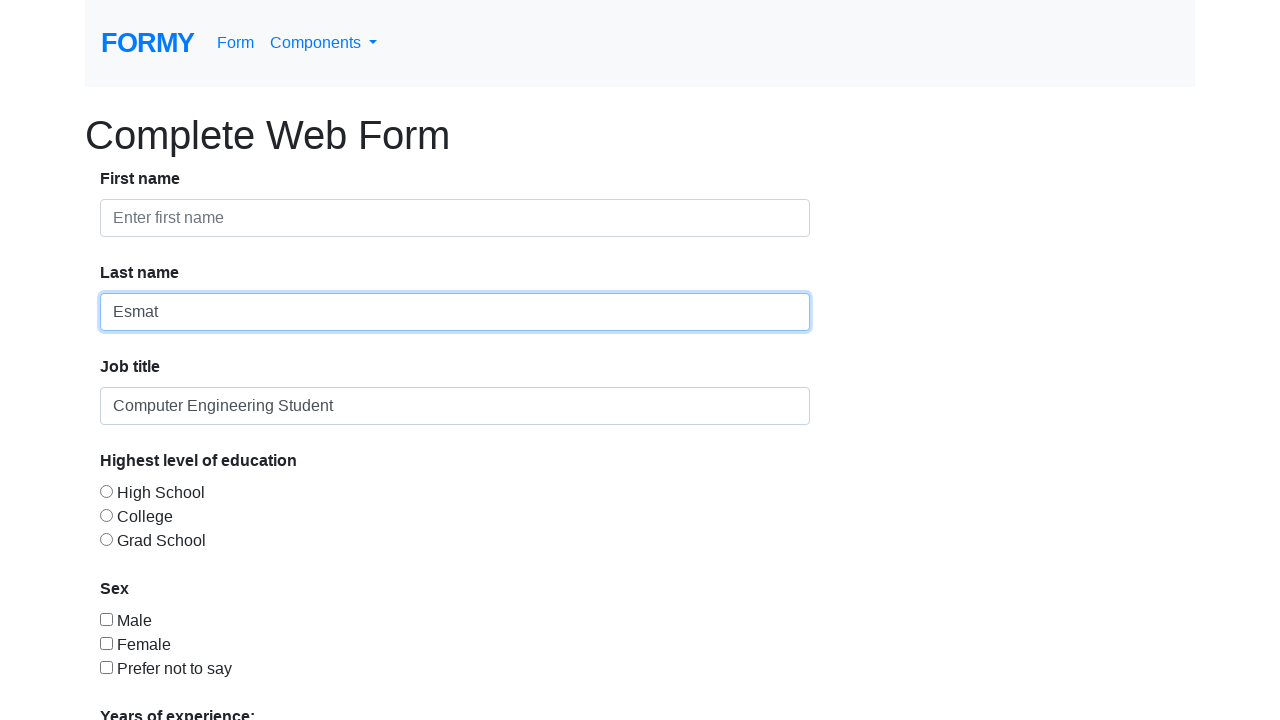

Selected radio button option 1 at (106, 491) on #radio-button-1
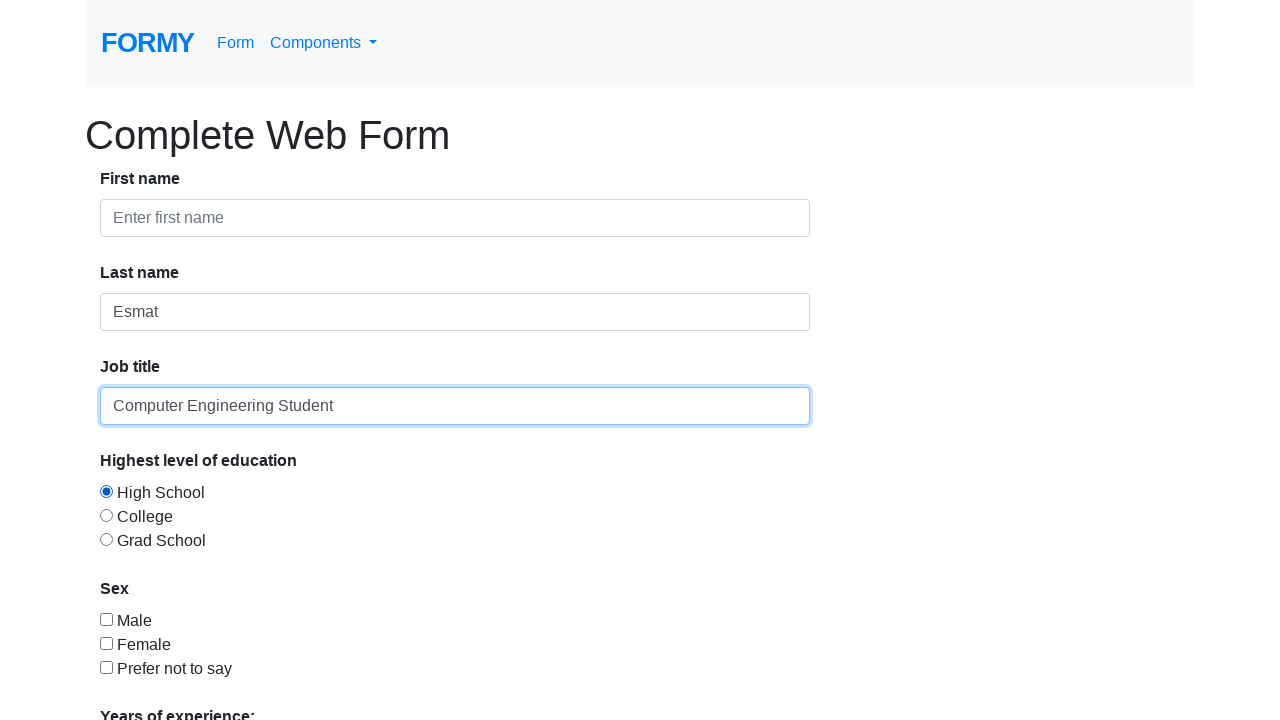

Clicked submit button to submit form at (148, 680) on xpath=/html/body/div/form/div/div[8]/a
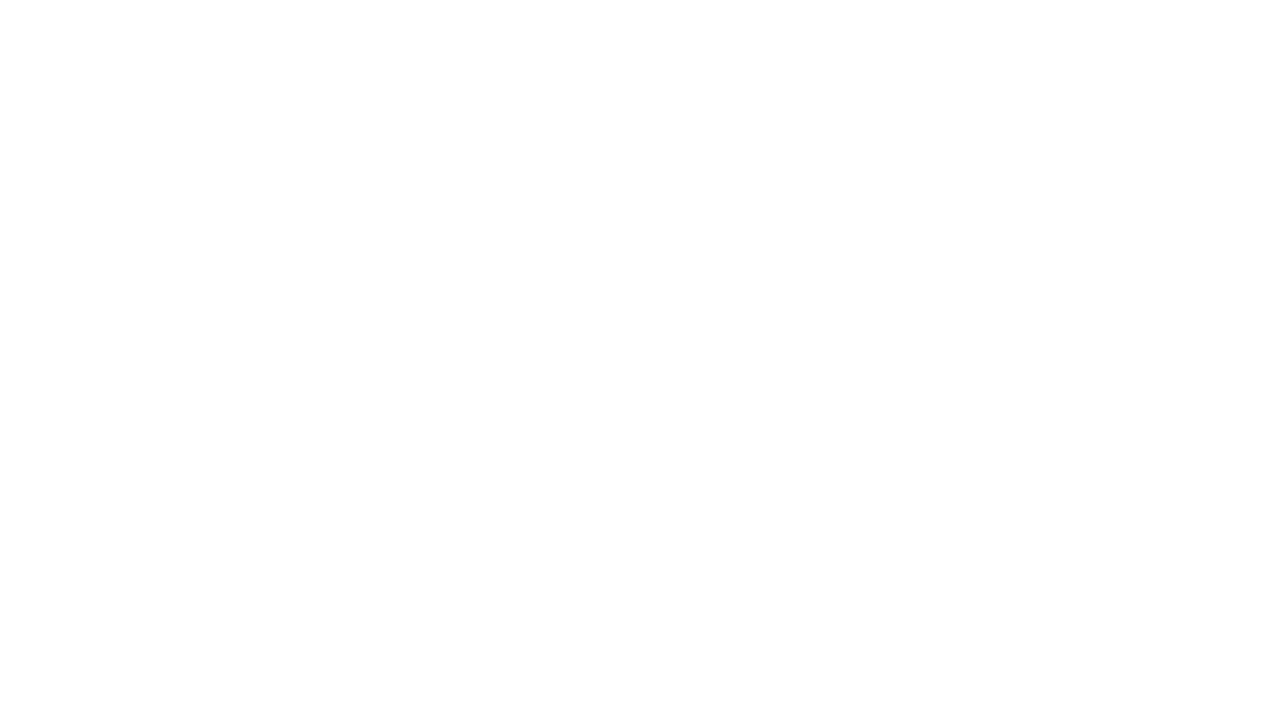

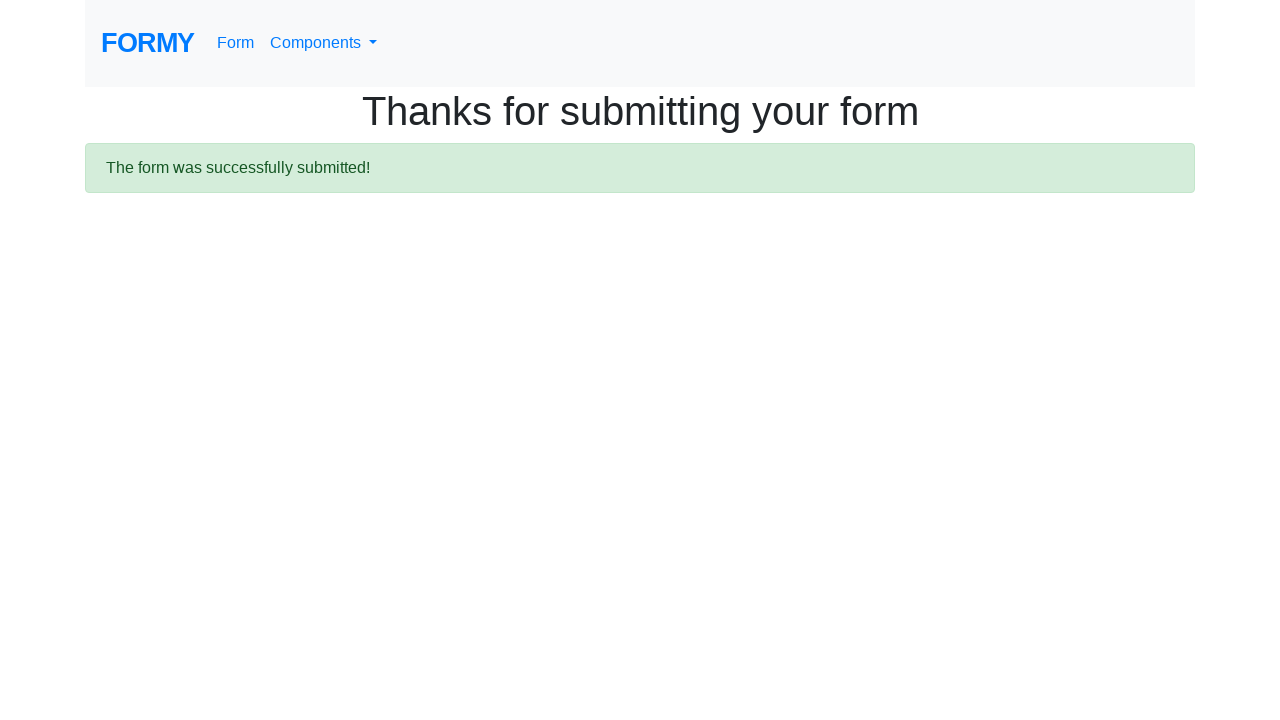